Tests passive scanning by navigating to a signup page and attempting to fill login credentials

Starting URL: http://testphp.vulnweb.com

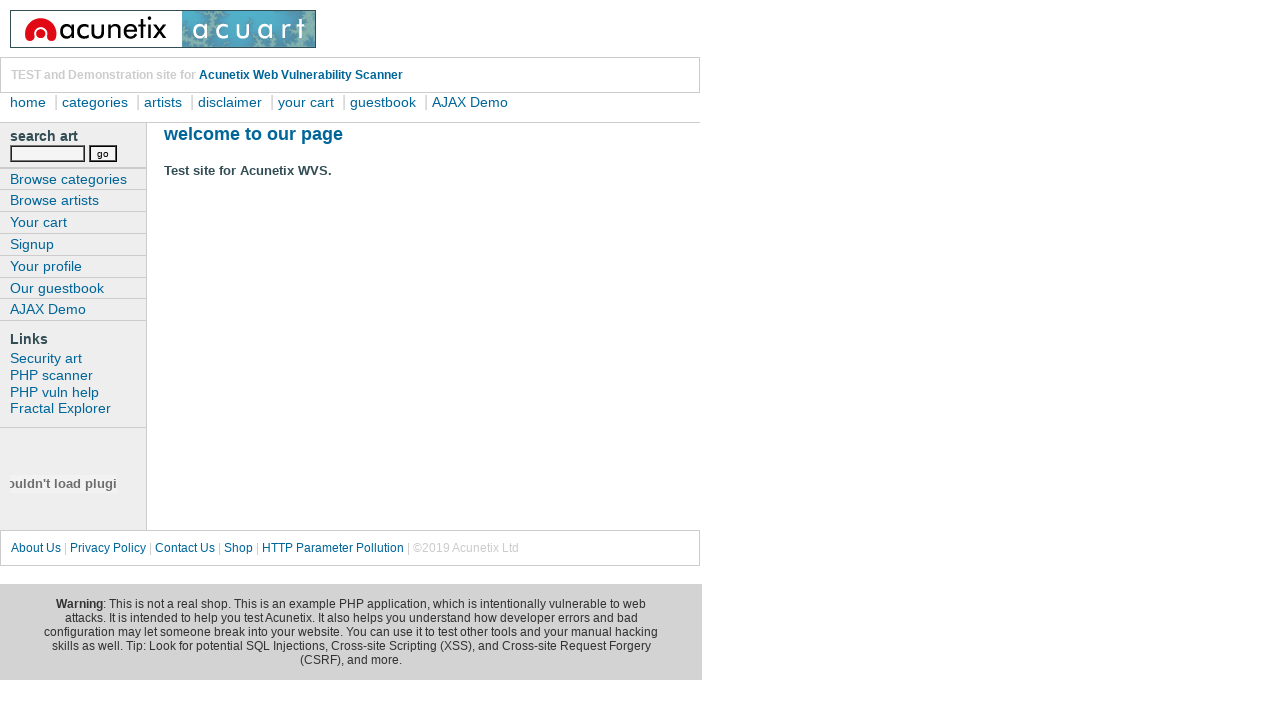

Clicked Signup link at (73, 244) on xpath=//a[normalize-space()='Signup']
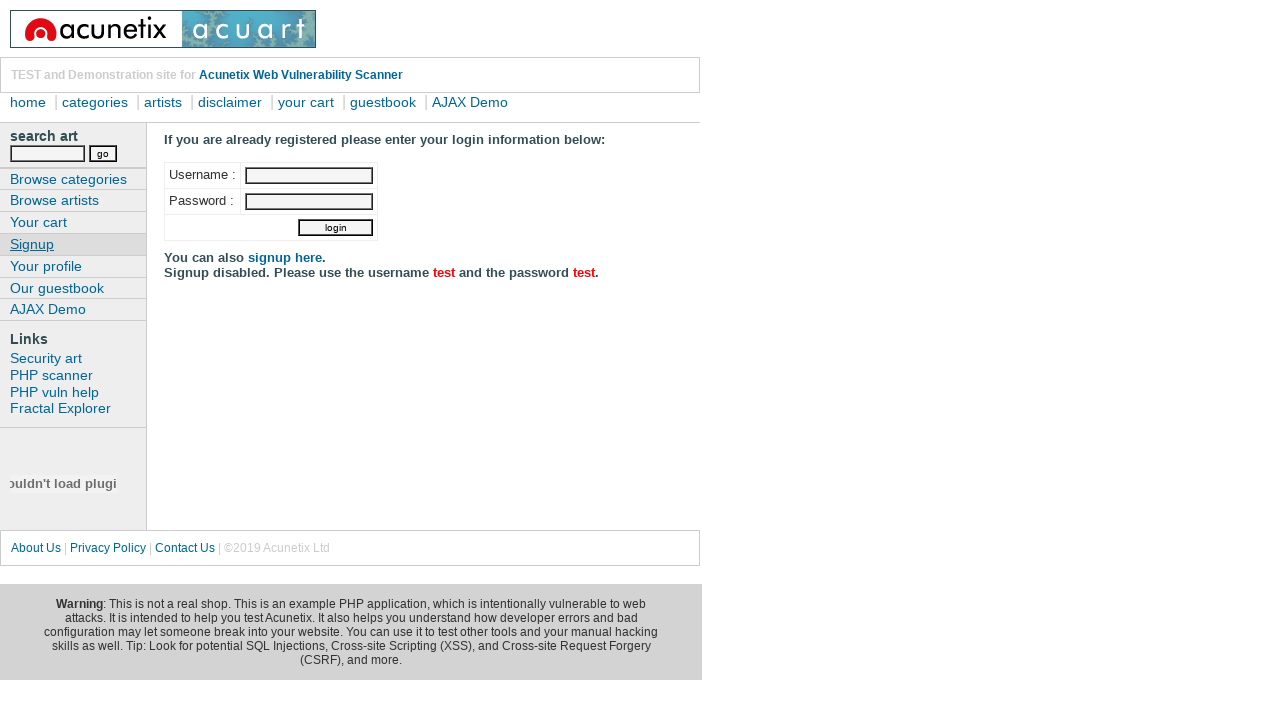

Filled username field with 'test' on //input[@name='uname']
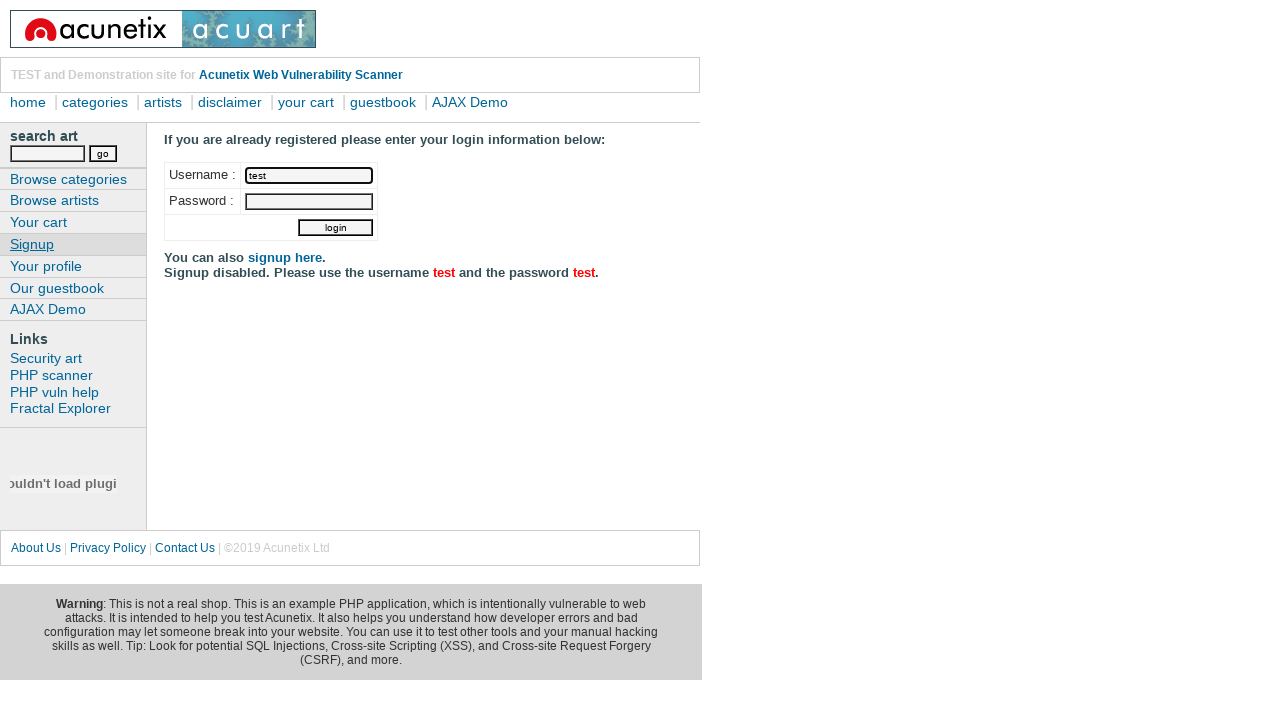

Filled password field with 'test' on //input[@name='pass']
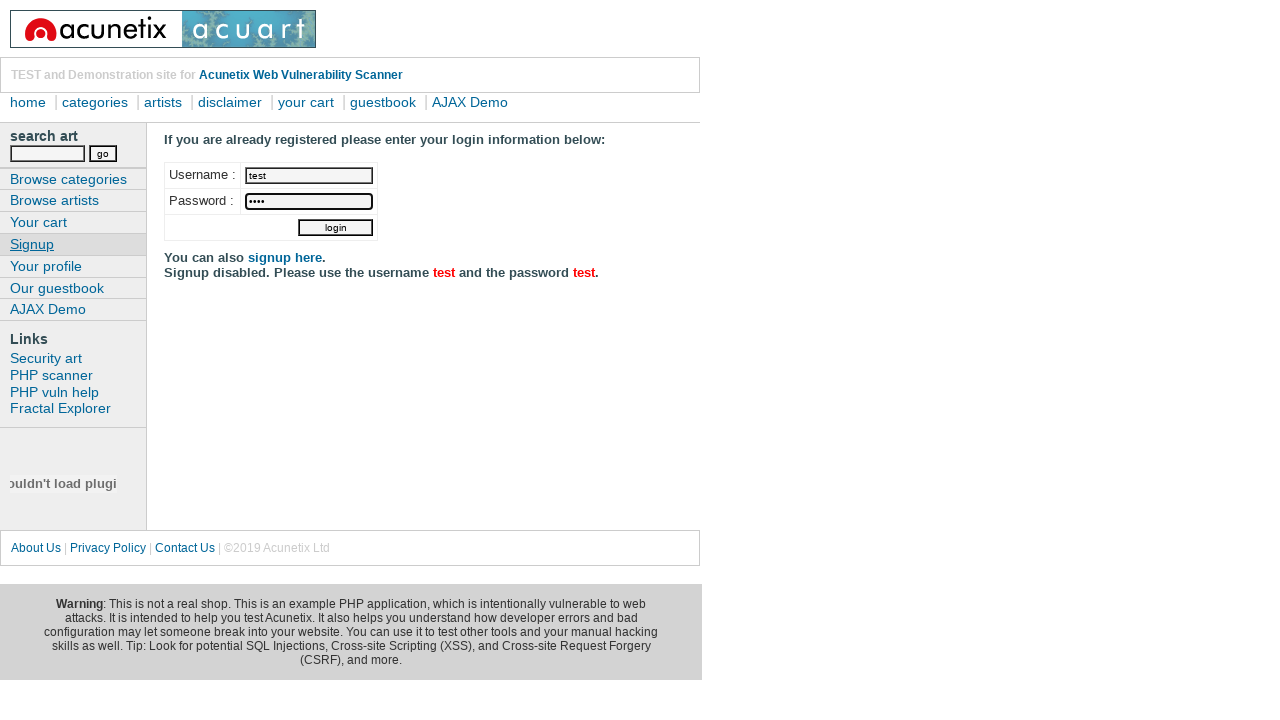

Clicked login button at (336, 228) on xpath=//input[@value='login']
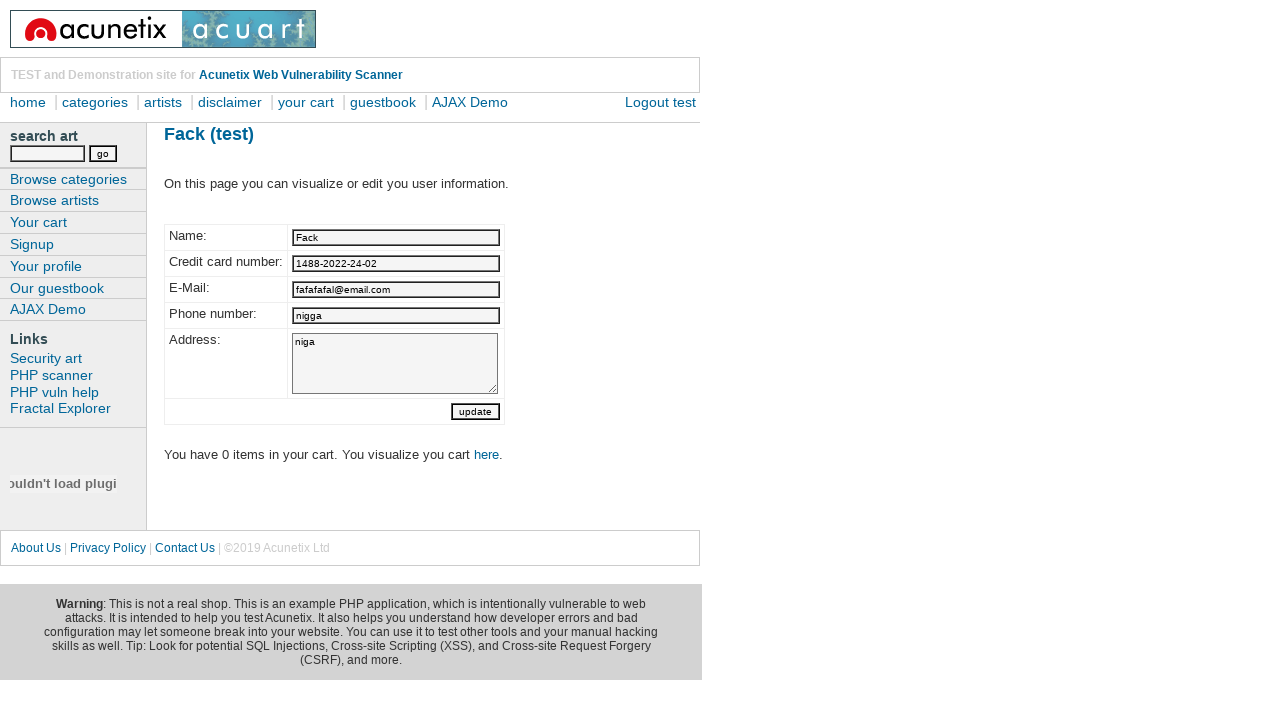

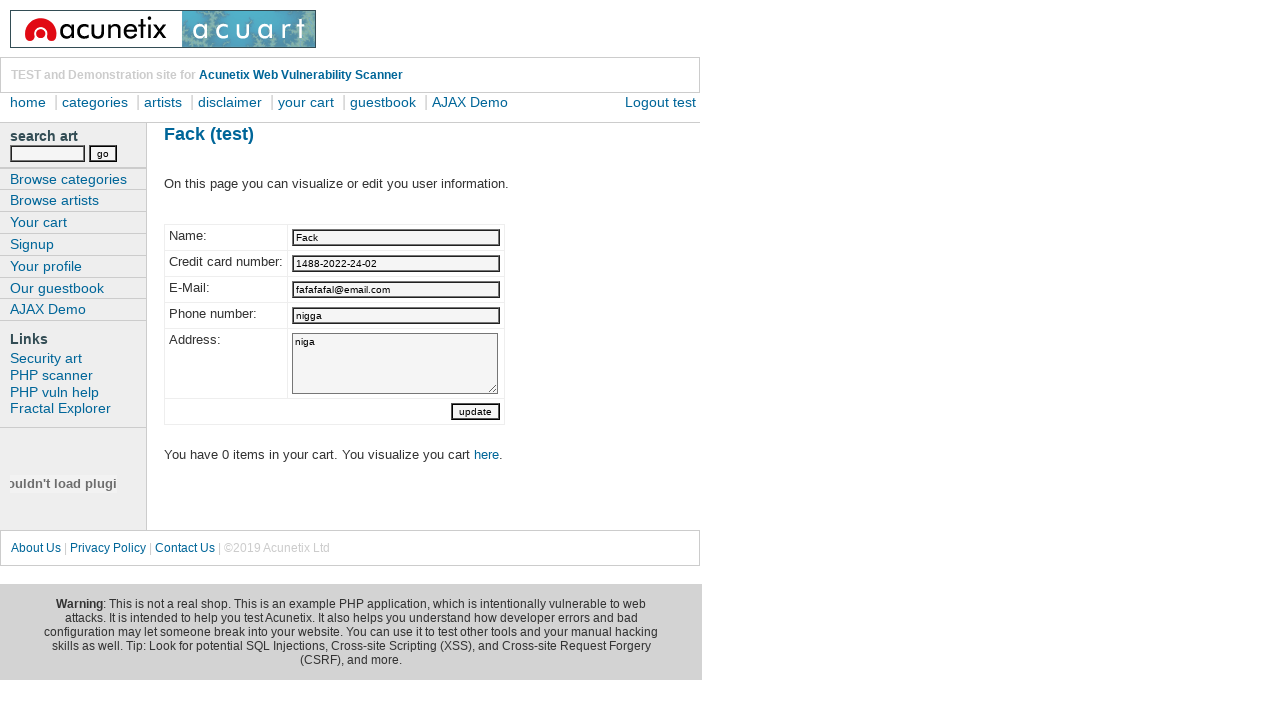